Navigates to a table page and interacts with table elements to verify table structure and content display

Starting URL: https://rahulshettyacademy.com/seleniumPractise/#/offers

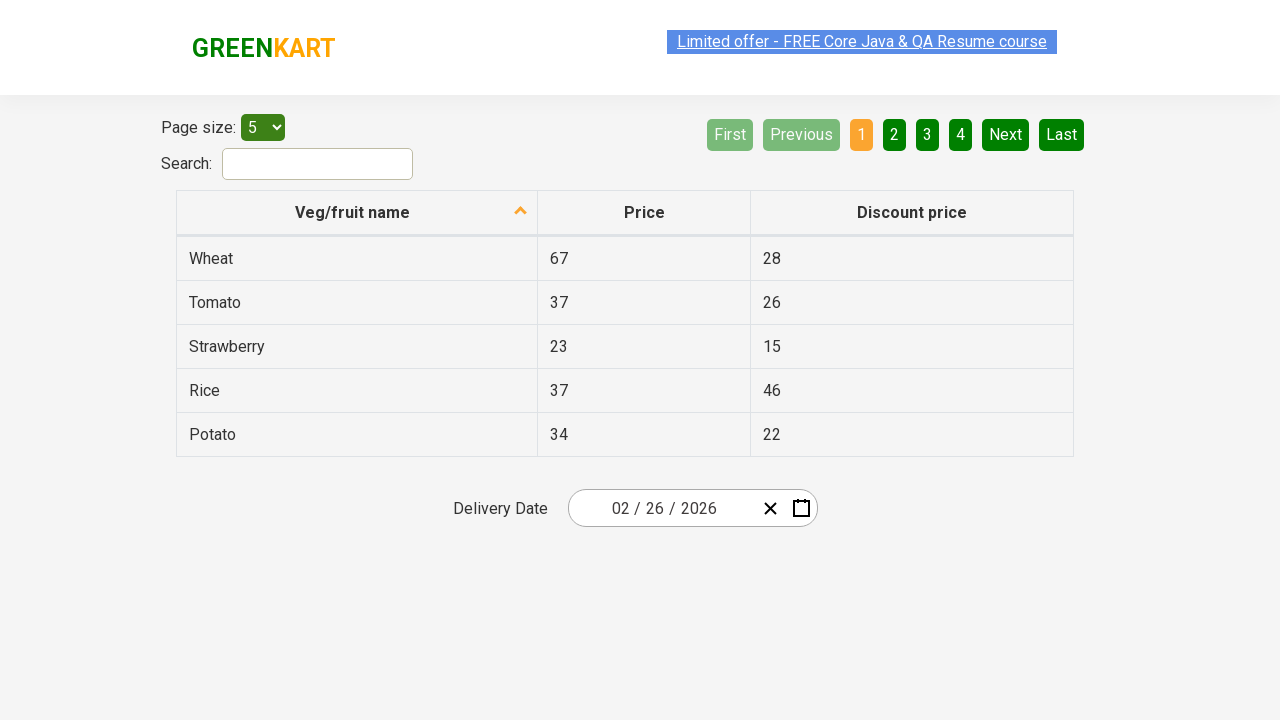

Waited for table body rows to load
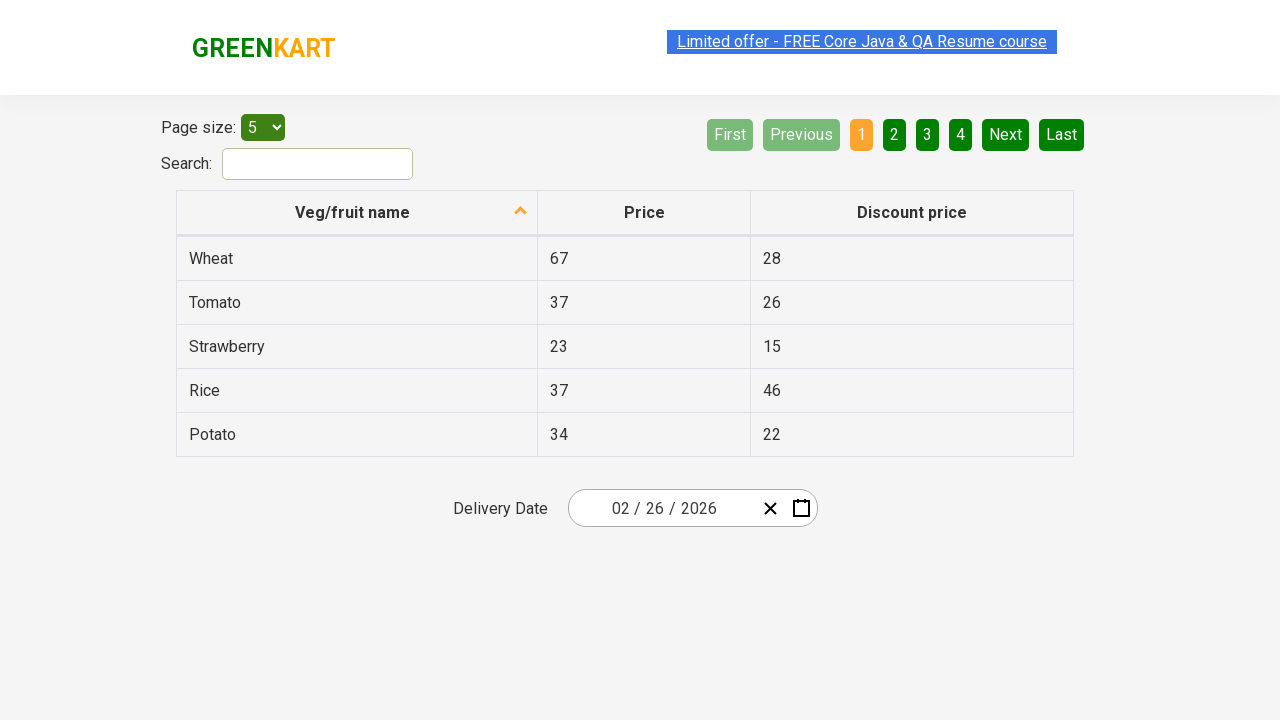

Retrieved row count: 5 rows found in table
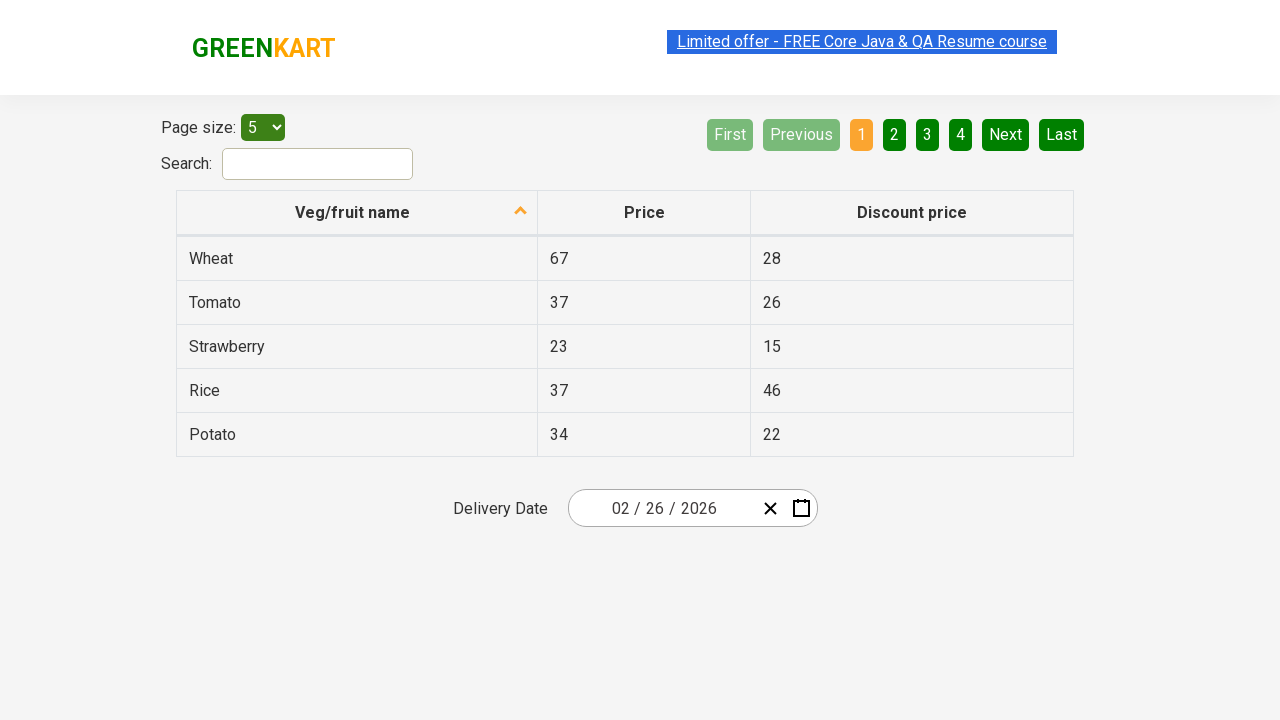

Retrieved column count: 3 columns found in table header
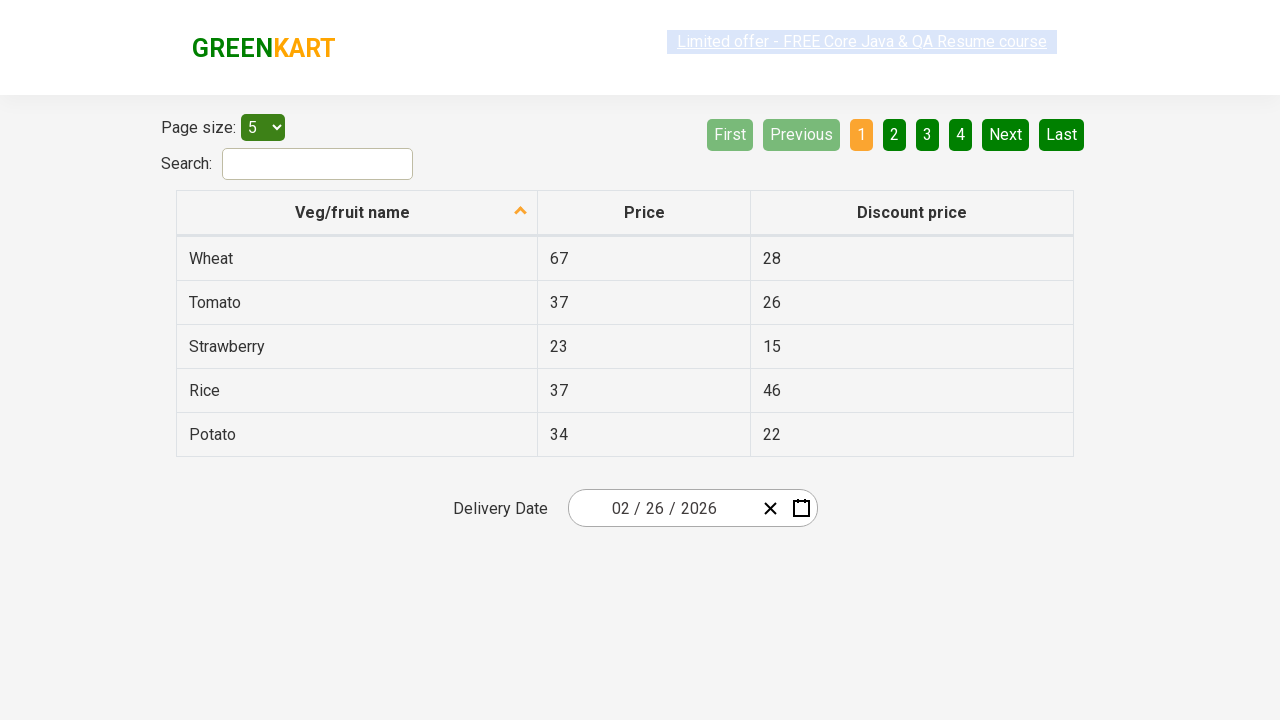

Retrieved cell data from row 4, column 1: 'Rice'
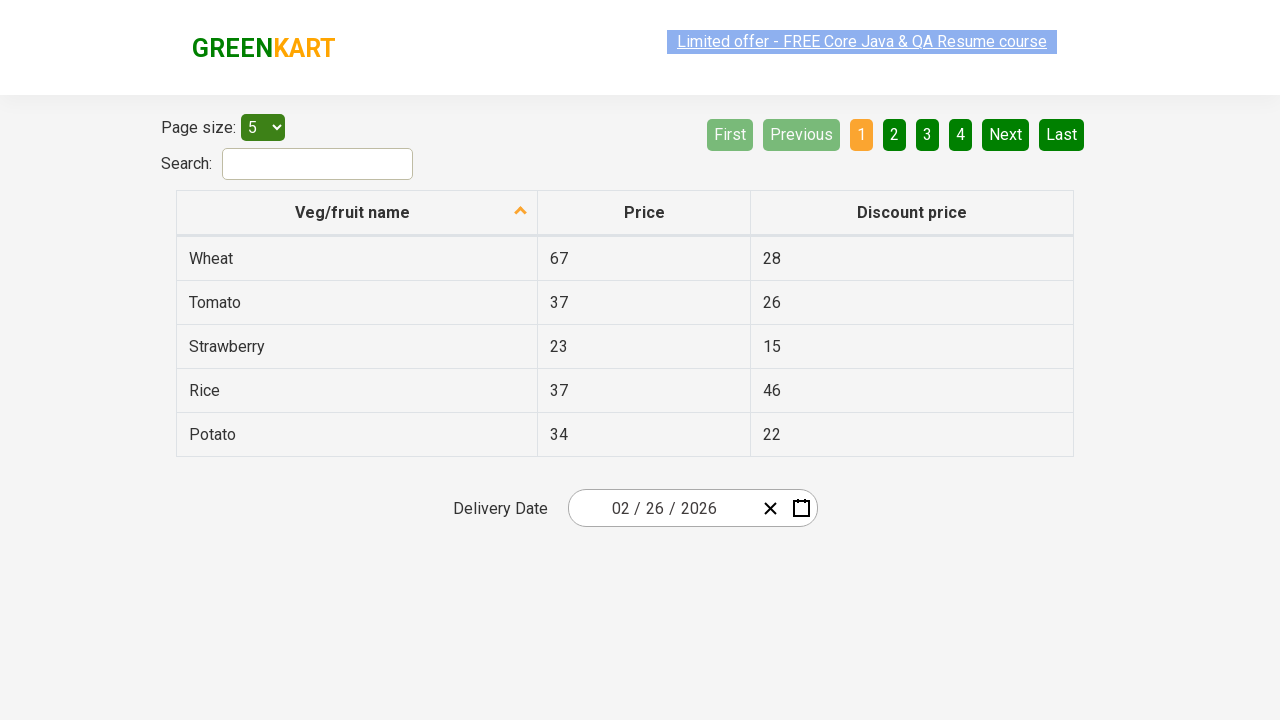

Retrieved cell data from row 4, column 2: '37'
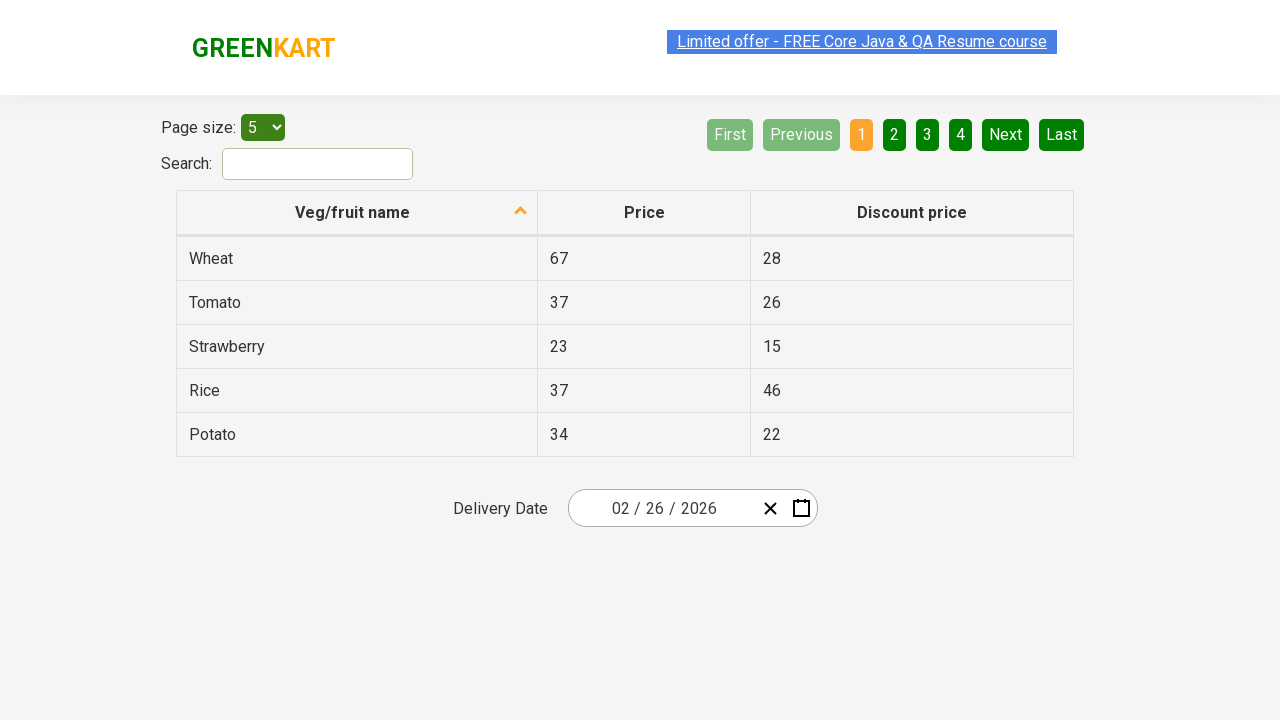

Retrieved all 5 rows from table for verification
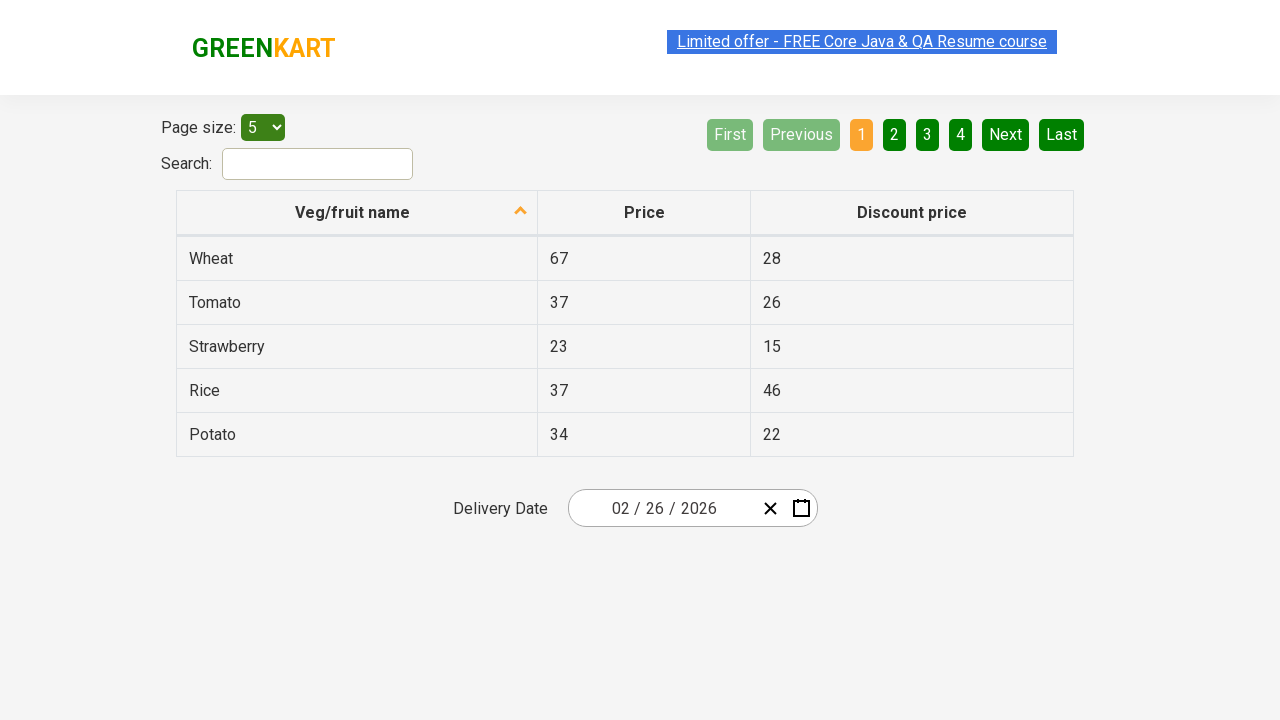

Verified table row with 3 cells and retrieved all cell content
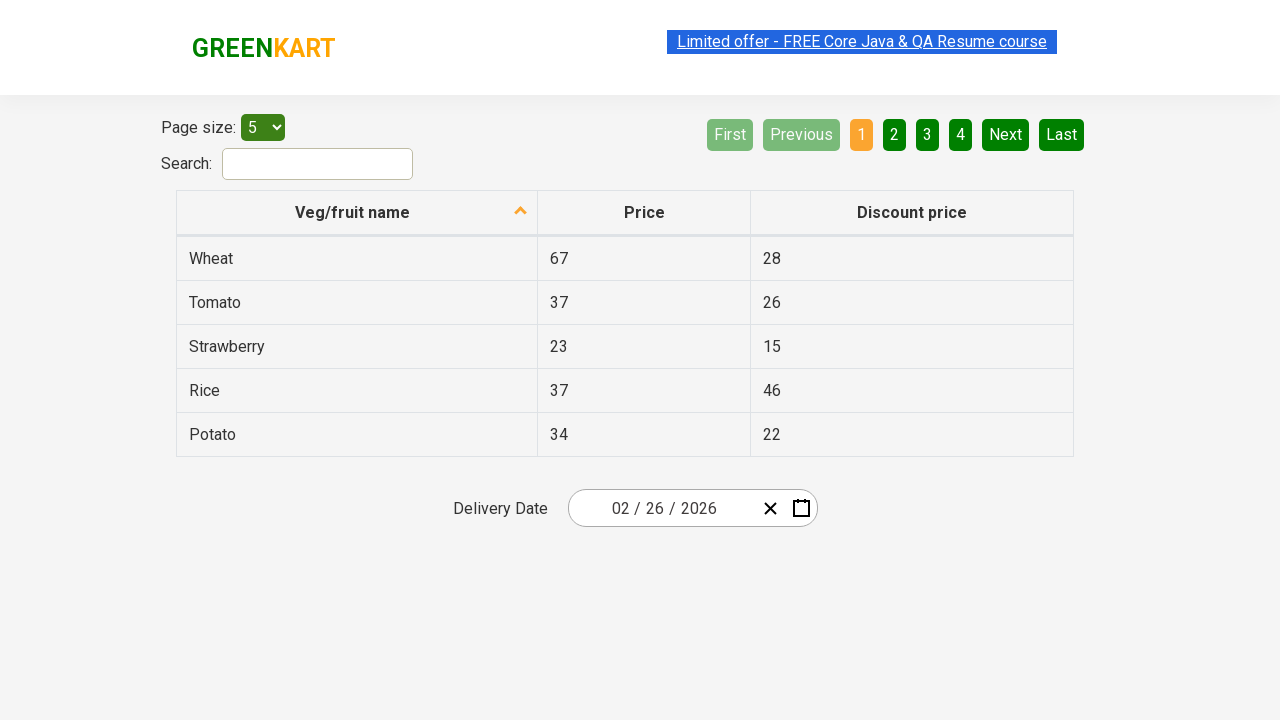

Verified table row with 3 cells and retrieved all cell content
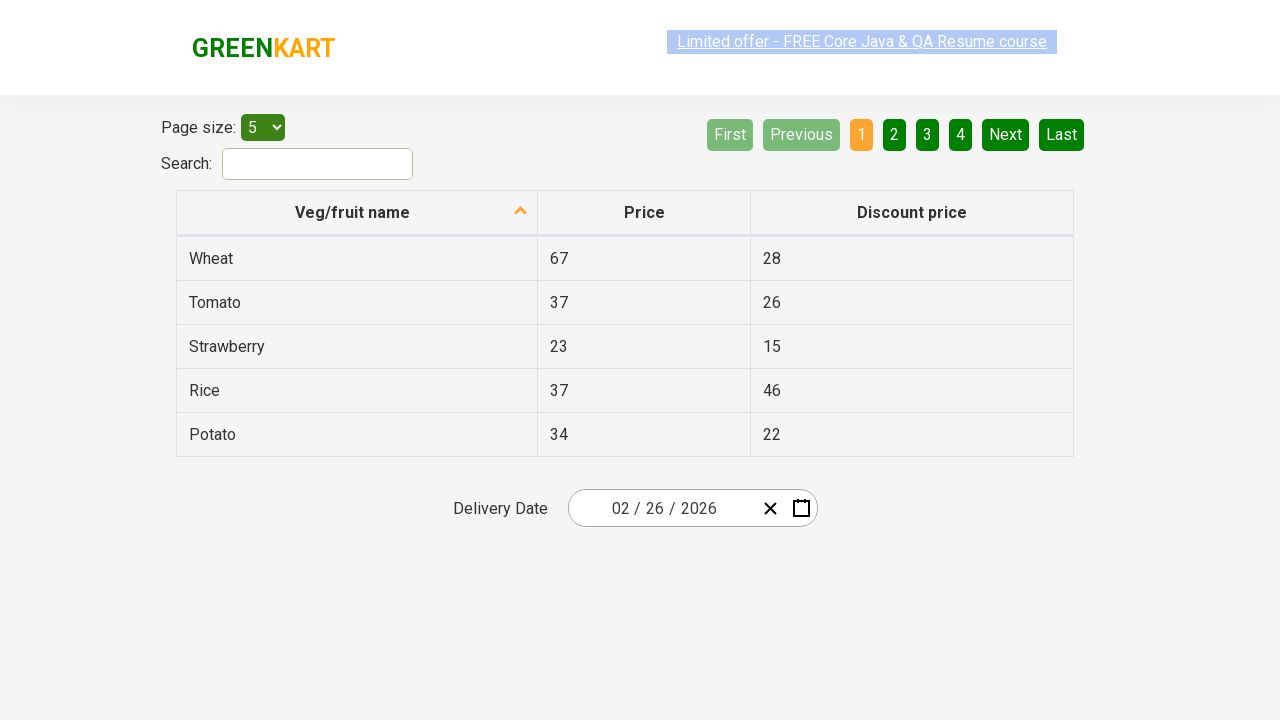

Verified table row with 3 cells and retrieved all cell content
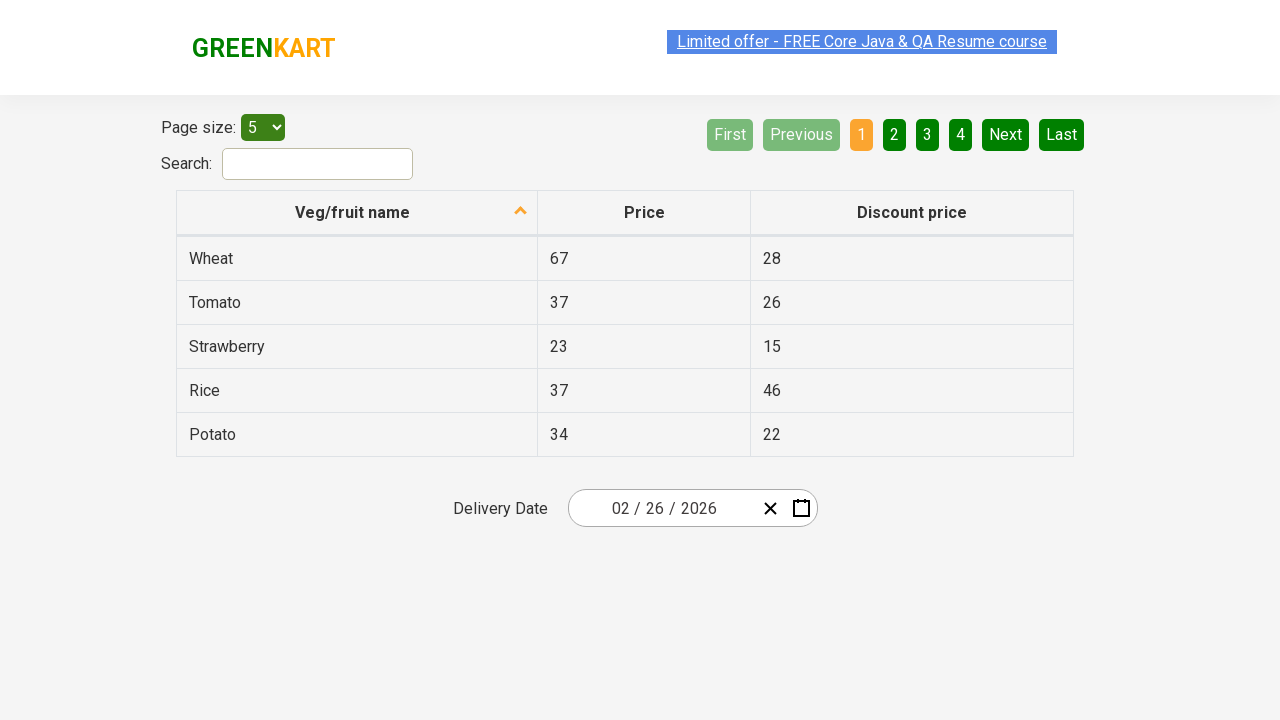

Verified table row with 3 cells and retrieved all cell content
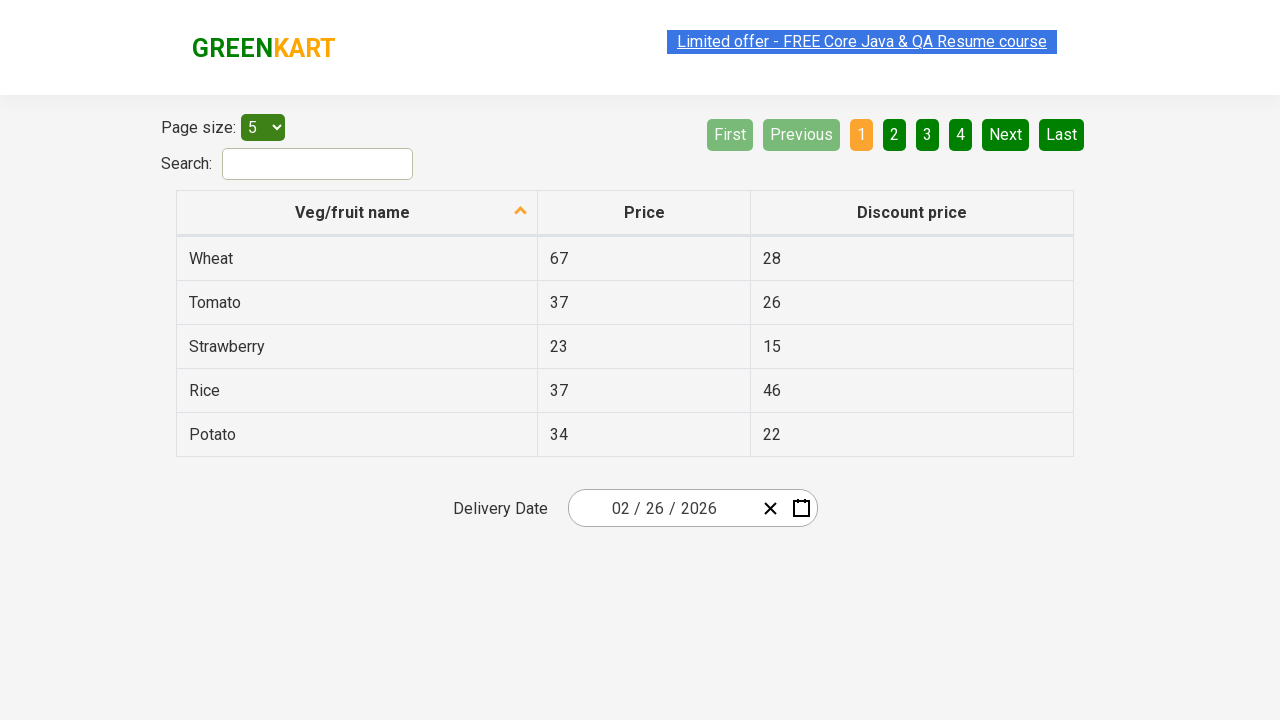

Verified table row with 3 cells and retrieved all cell content
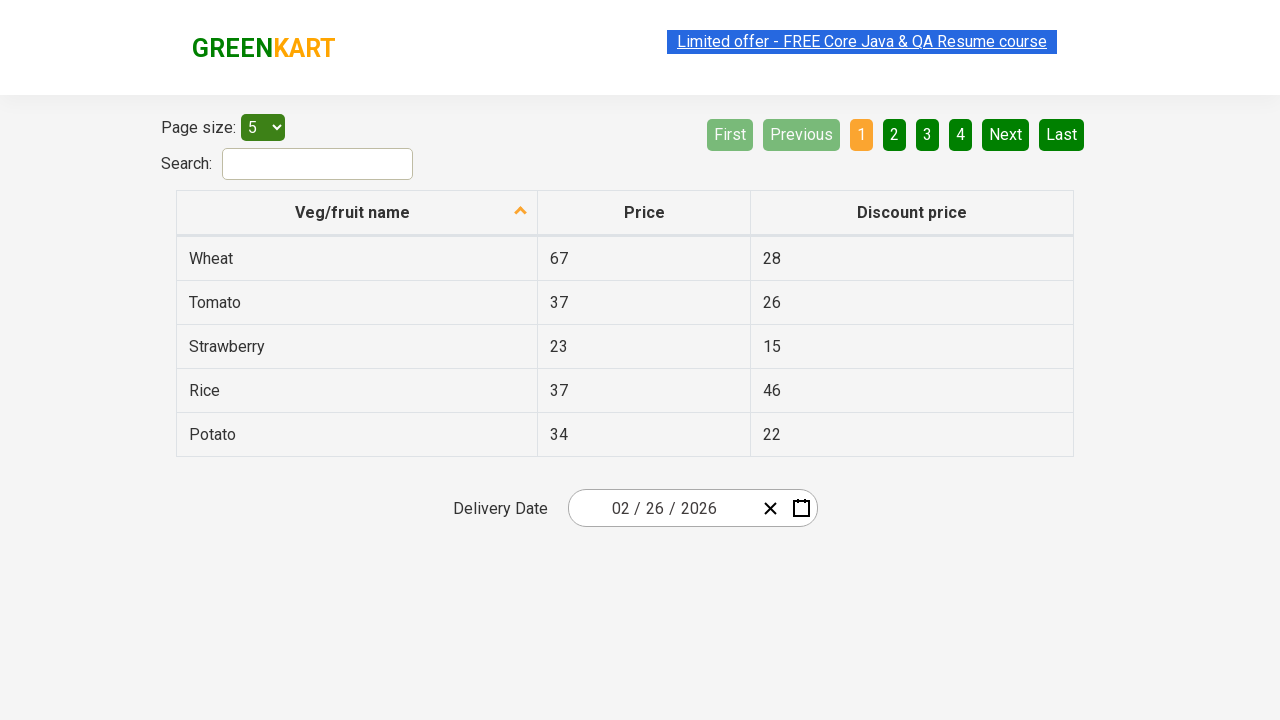

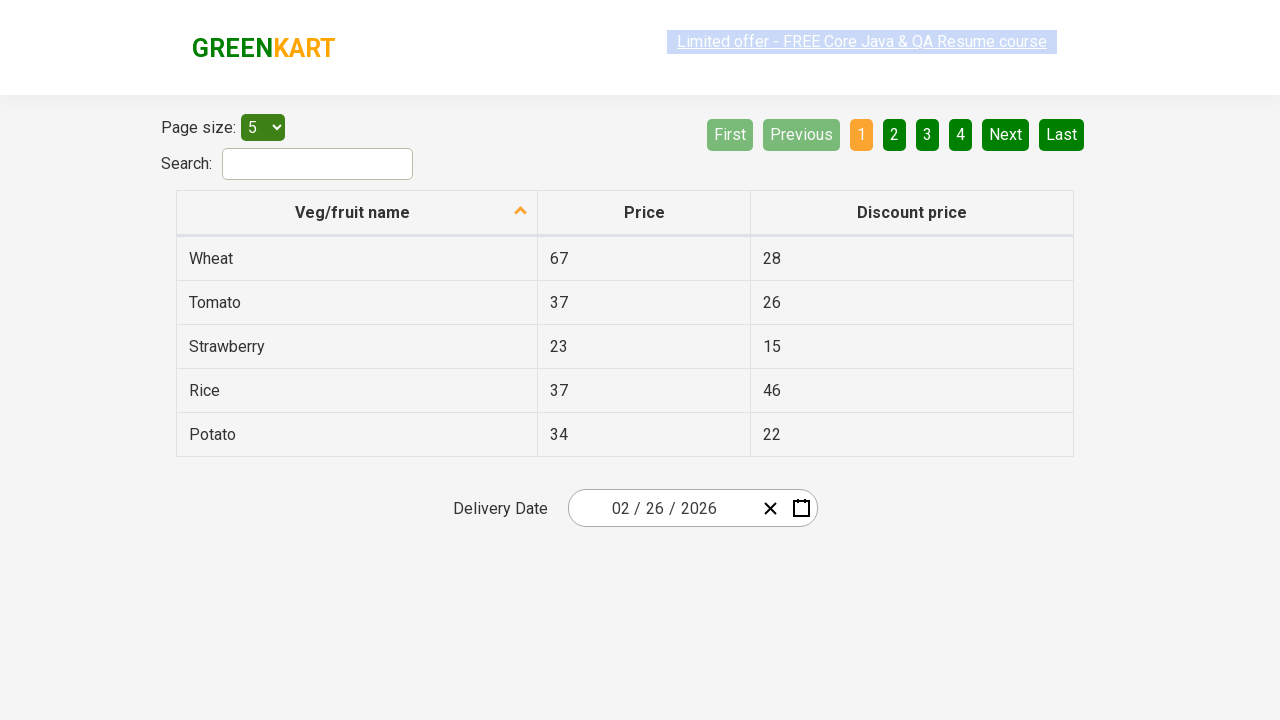